Tests drag and drop functionality by navigating to the Drag and Drop page and dragging column A to column B

Starting URL: https://practice.cydeo.com/

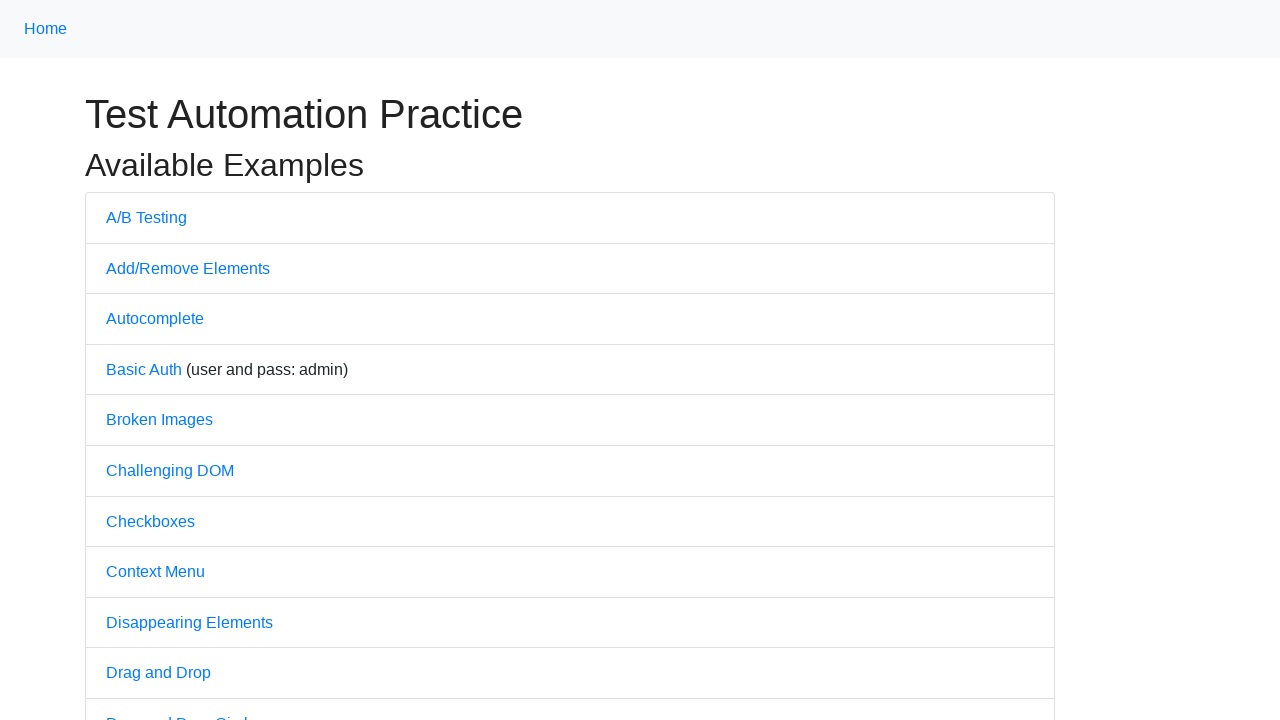

Clicked on Drag and Drop link at (158, 673) on text='Drag and Drop'
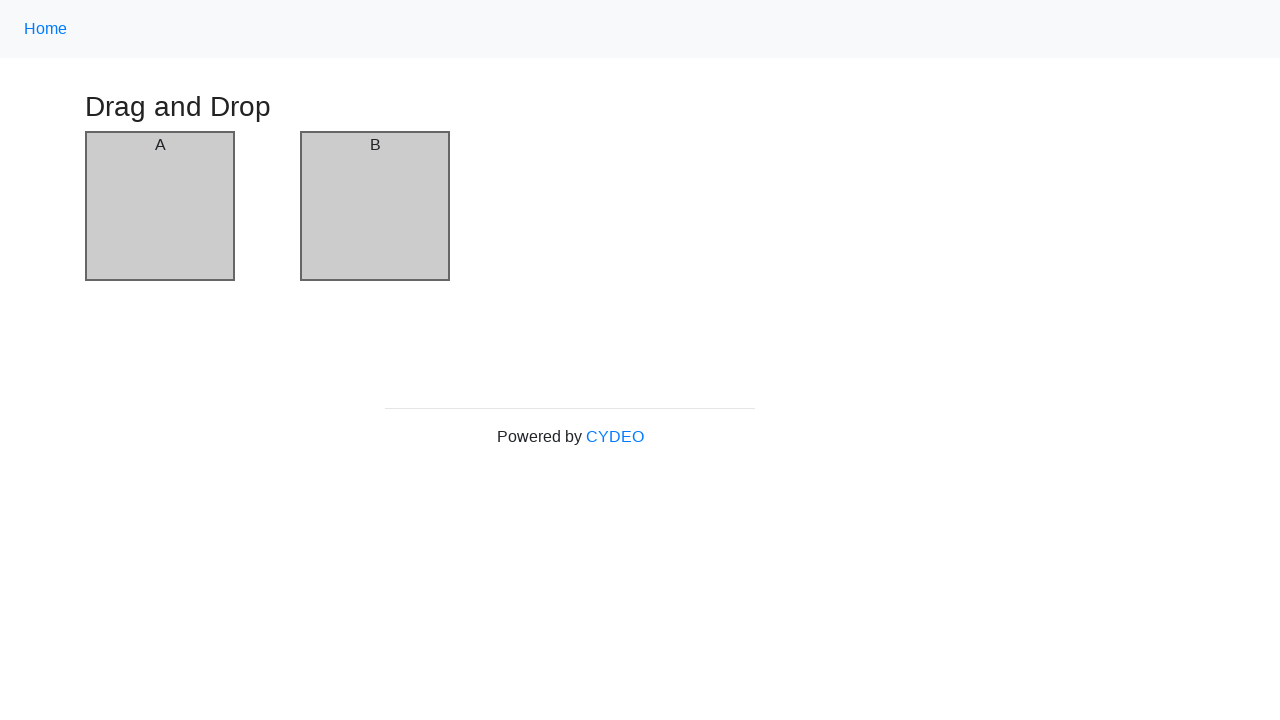

Located column A element
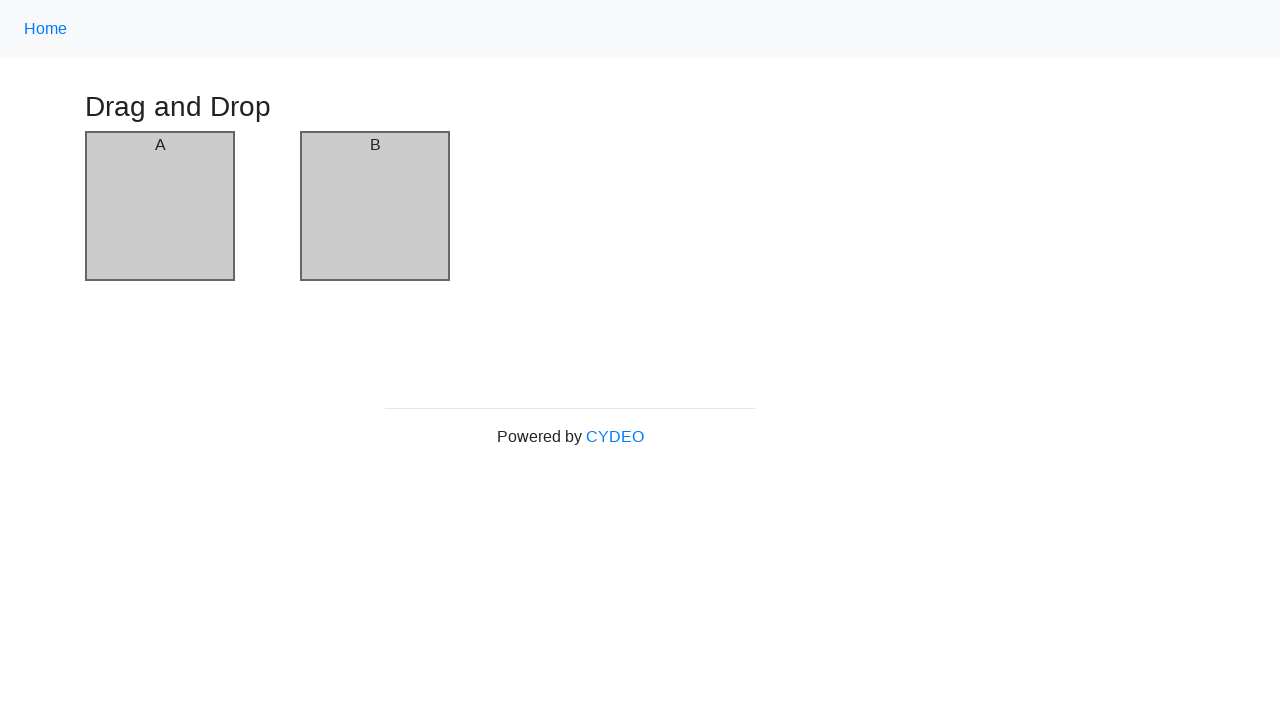

Located column B element
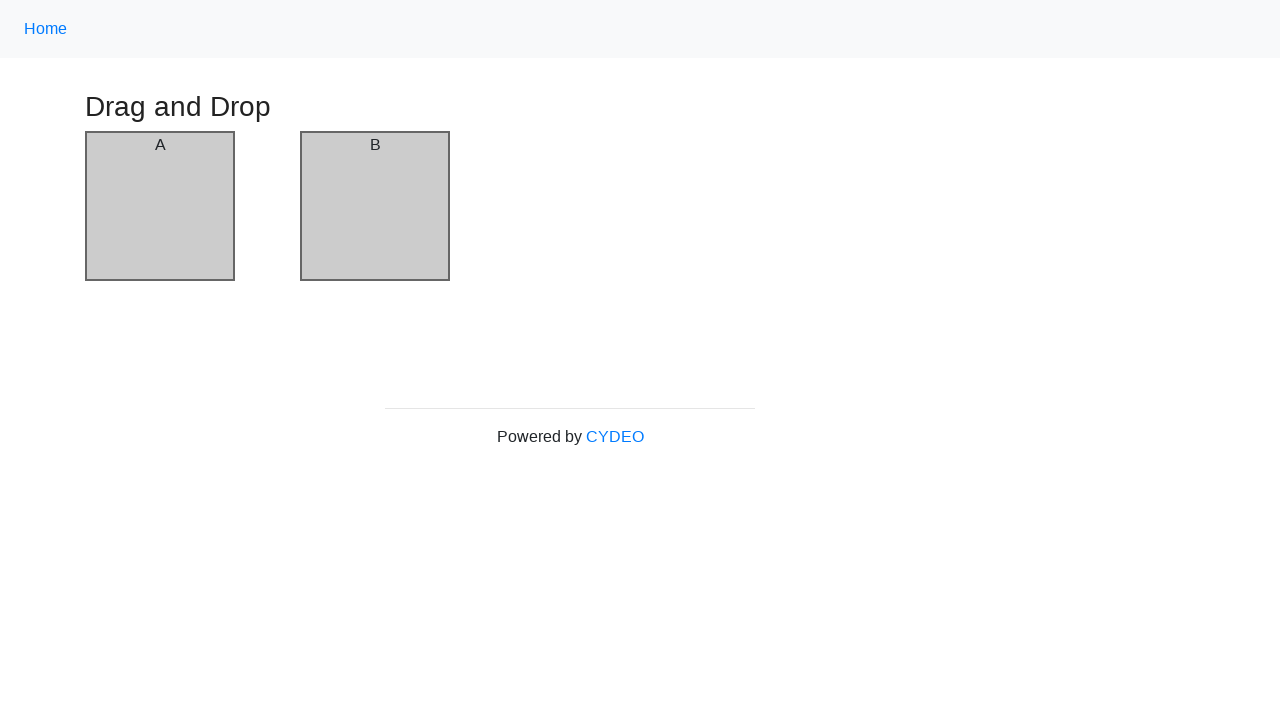

Dragged column A to column B at (375, 206)
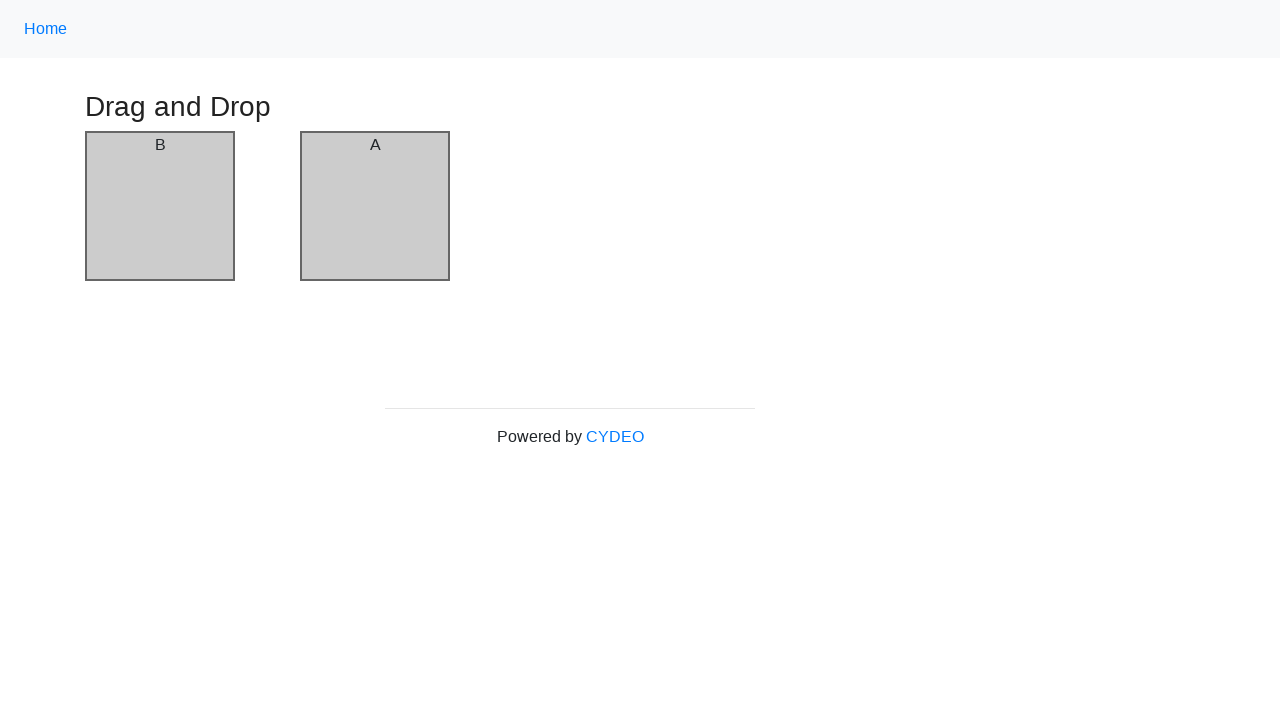

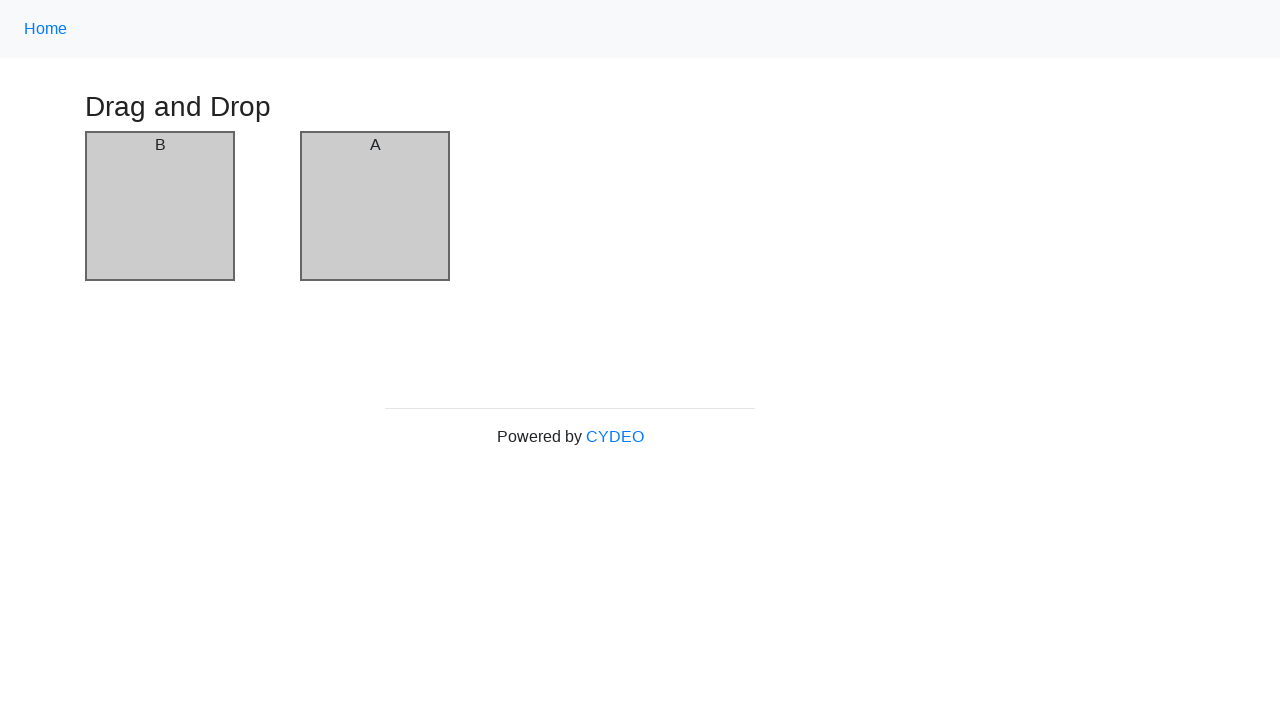